Navigates to the Demoblaze store homepage and verifies the page title matches the expected value "Store"

Starting URL: https://www.demoblaze.com/

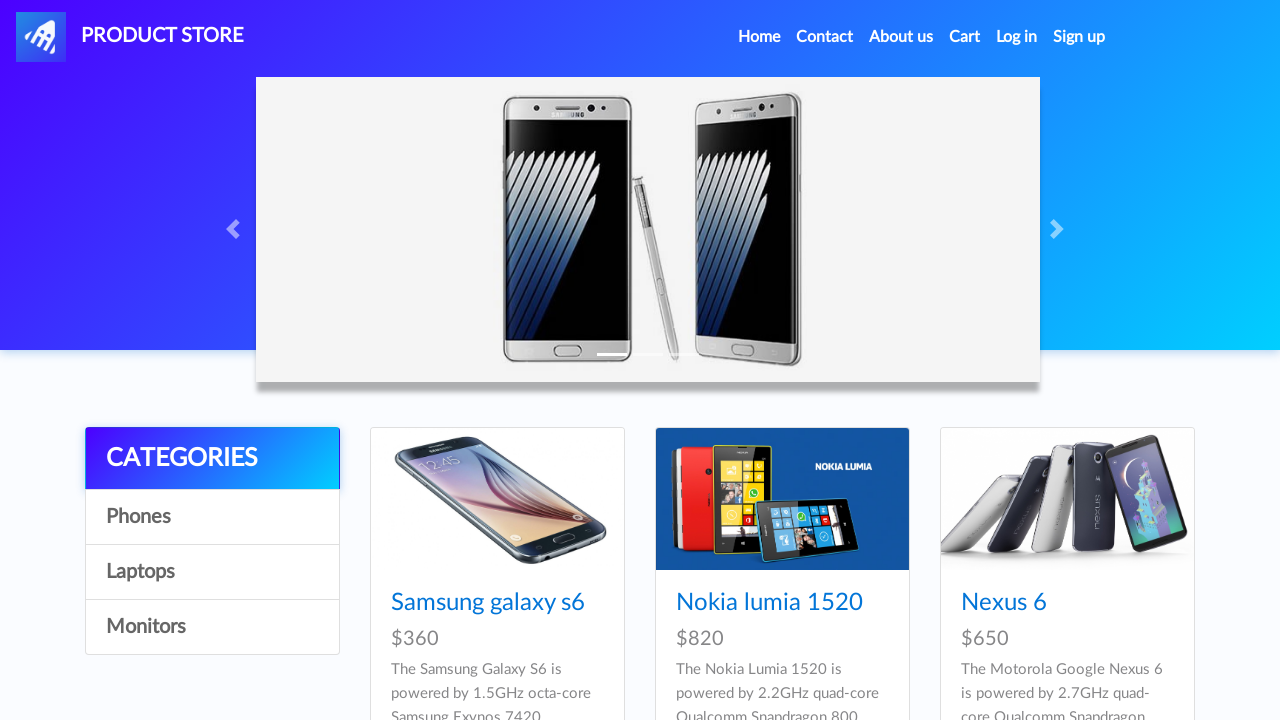

Navigated to Demoblaze store homepage
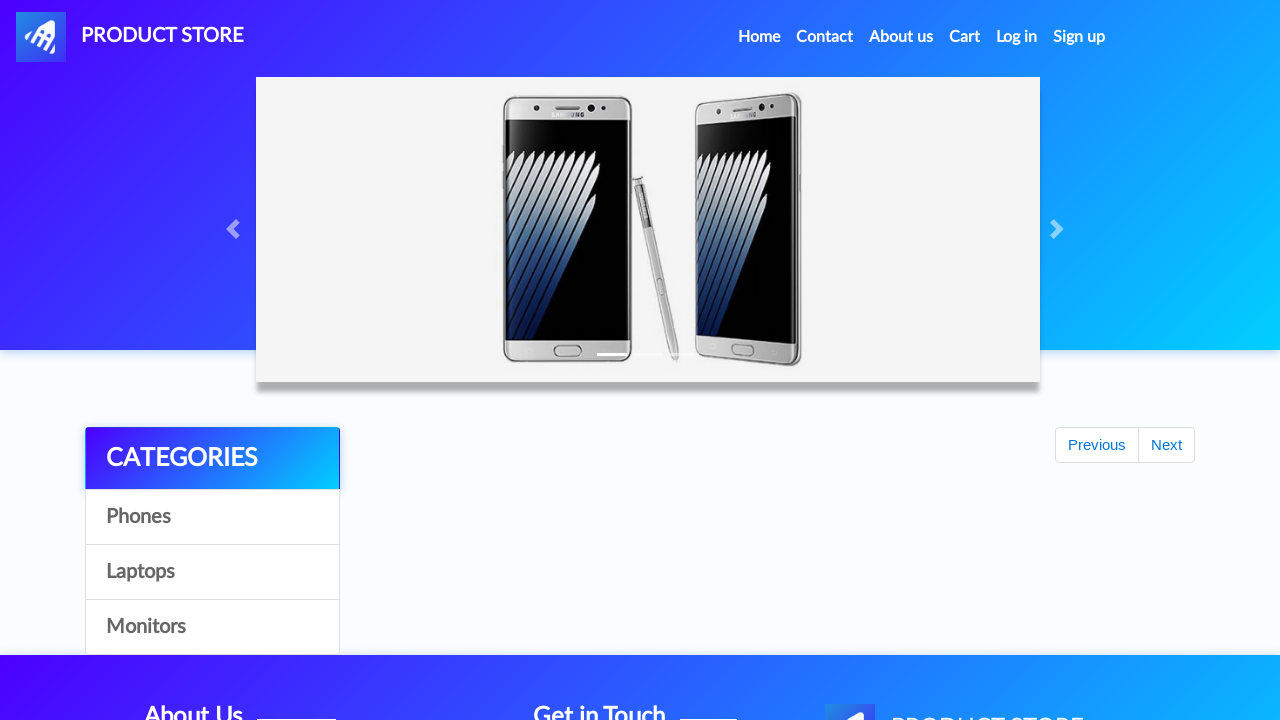

Verified page title matches 'STORE'
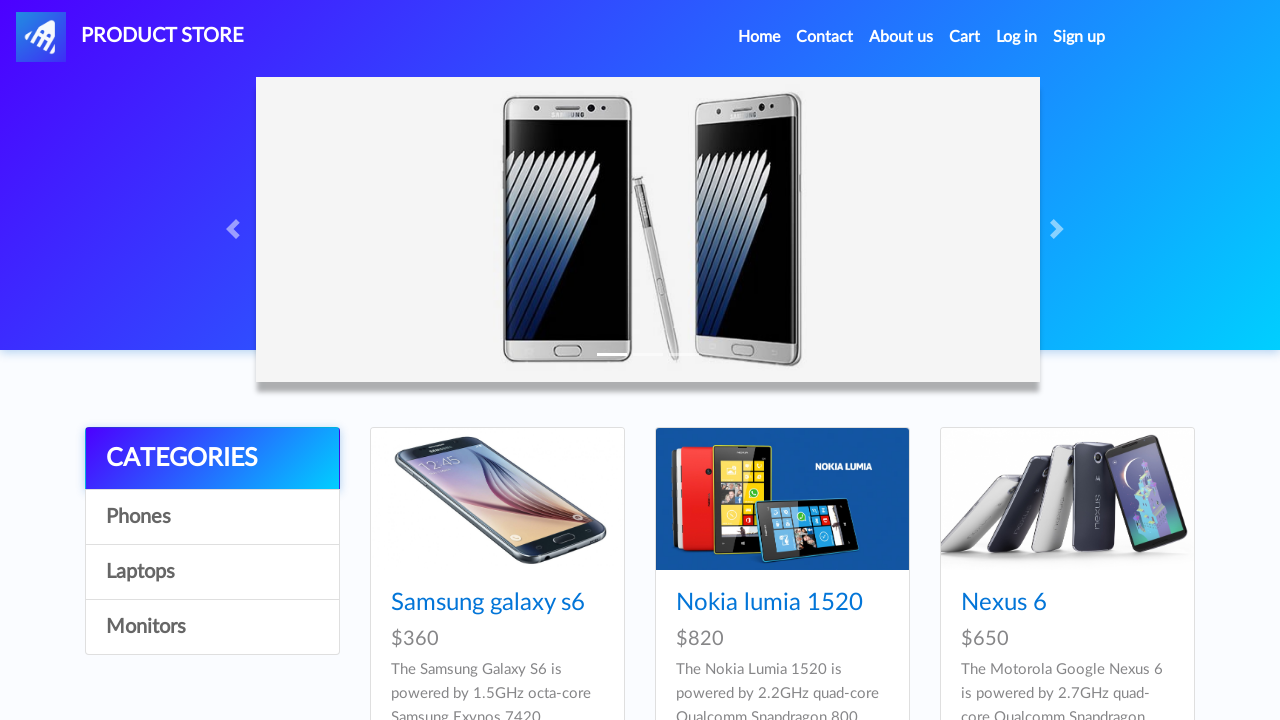

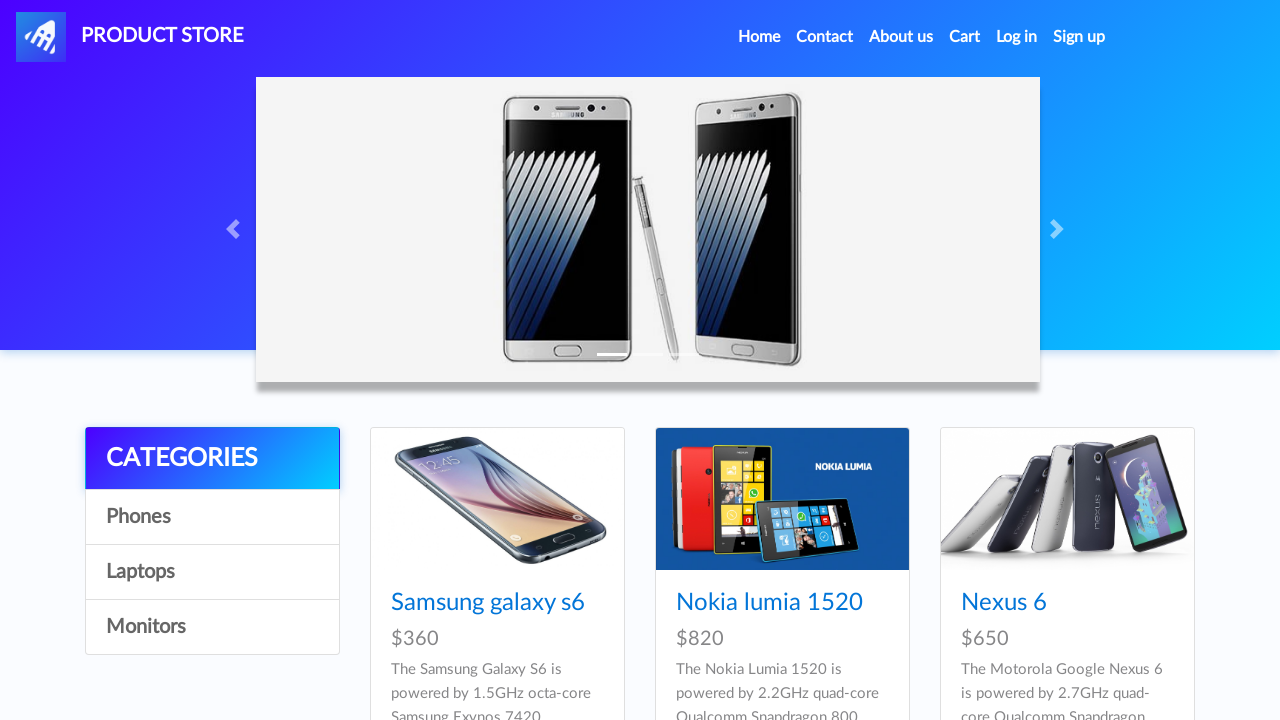